Tests password generator with a master password but blank site field

Starting URL: http://angel.net/~nic/passwd.current.html

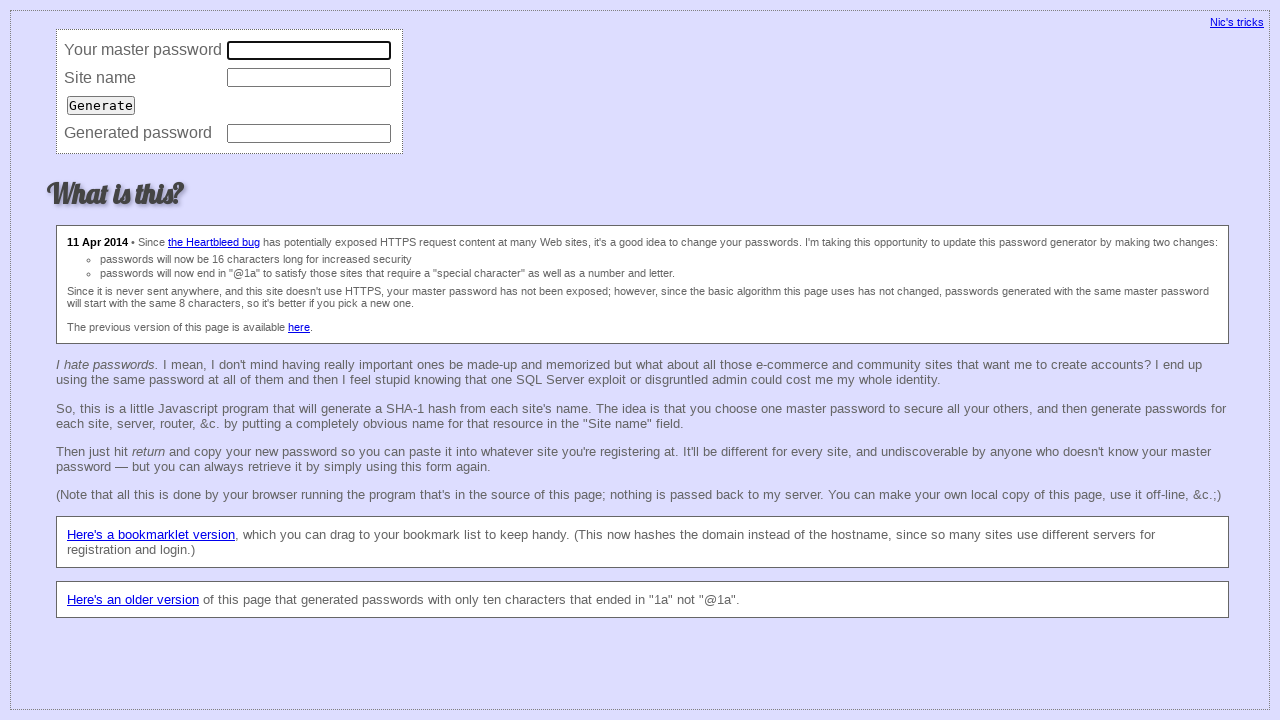

Filled master password field with '12345678' on input[name='master']
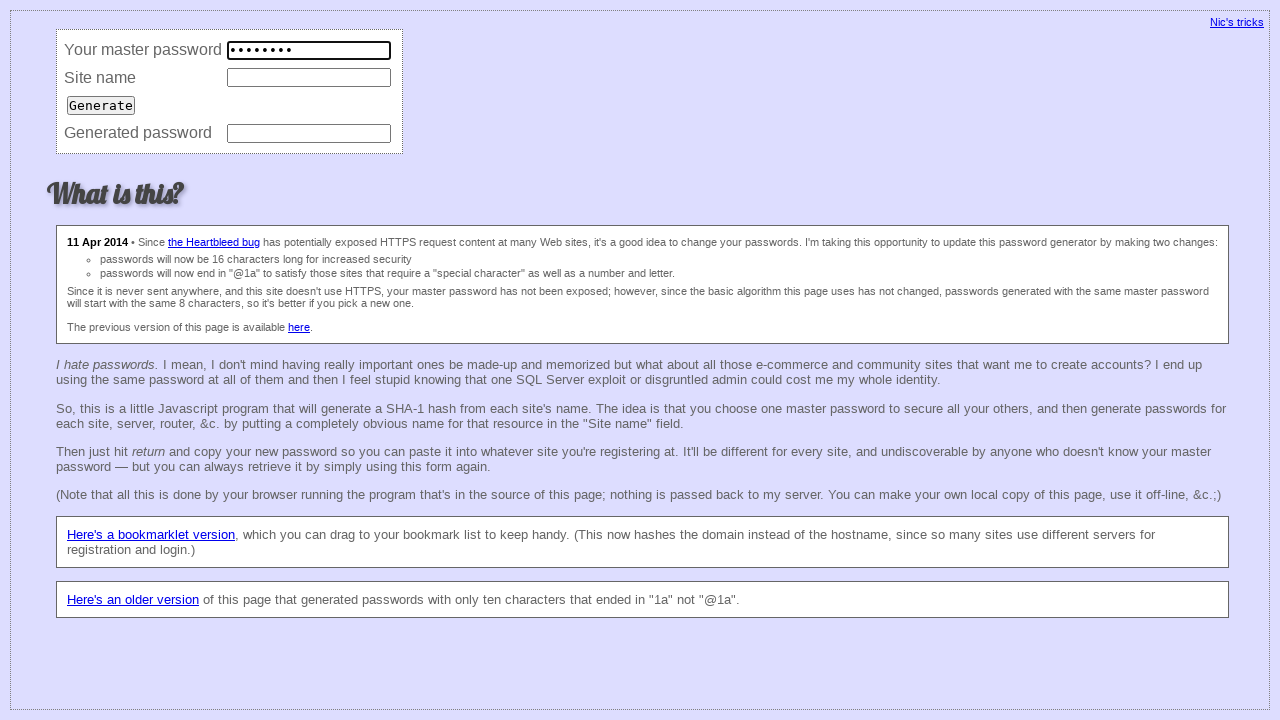

Cleared site field, leaving it blank on input[name='site']
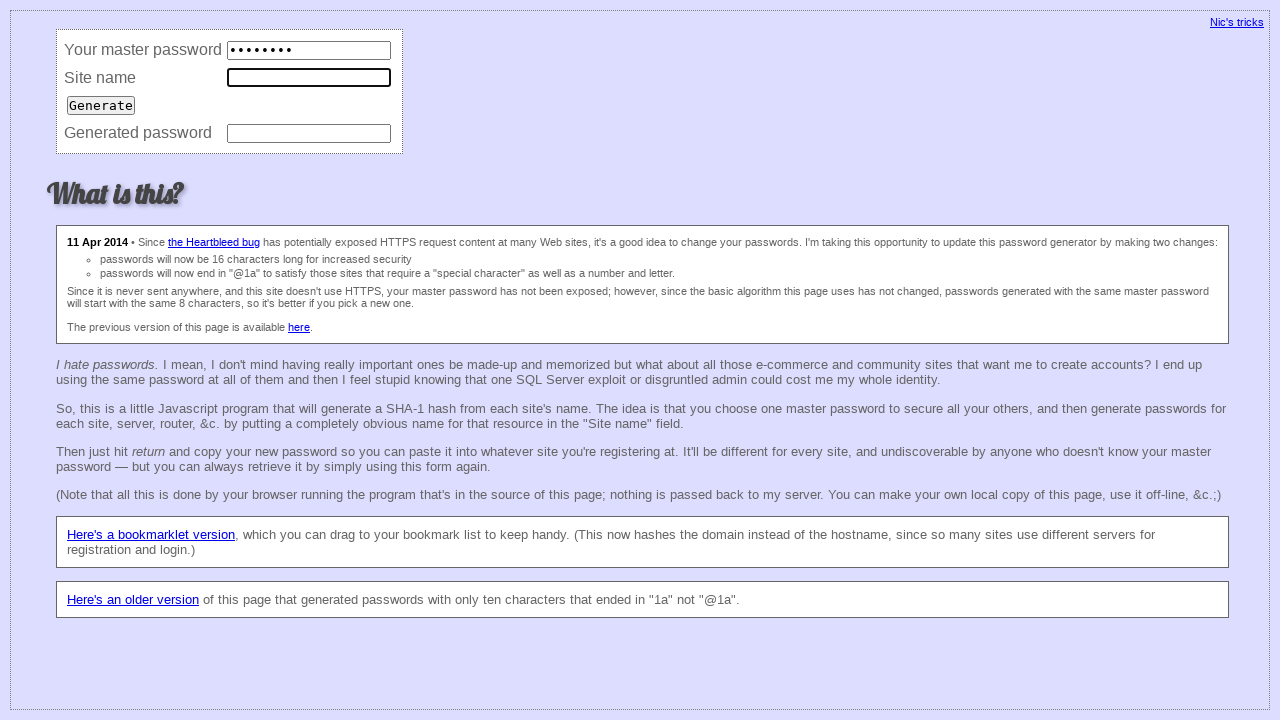

Clicked the generate button at (101, 105) on xpath=//td/input[@value]
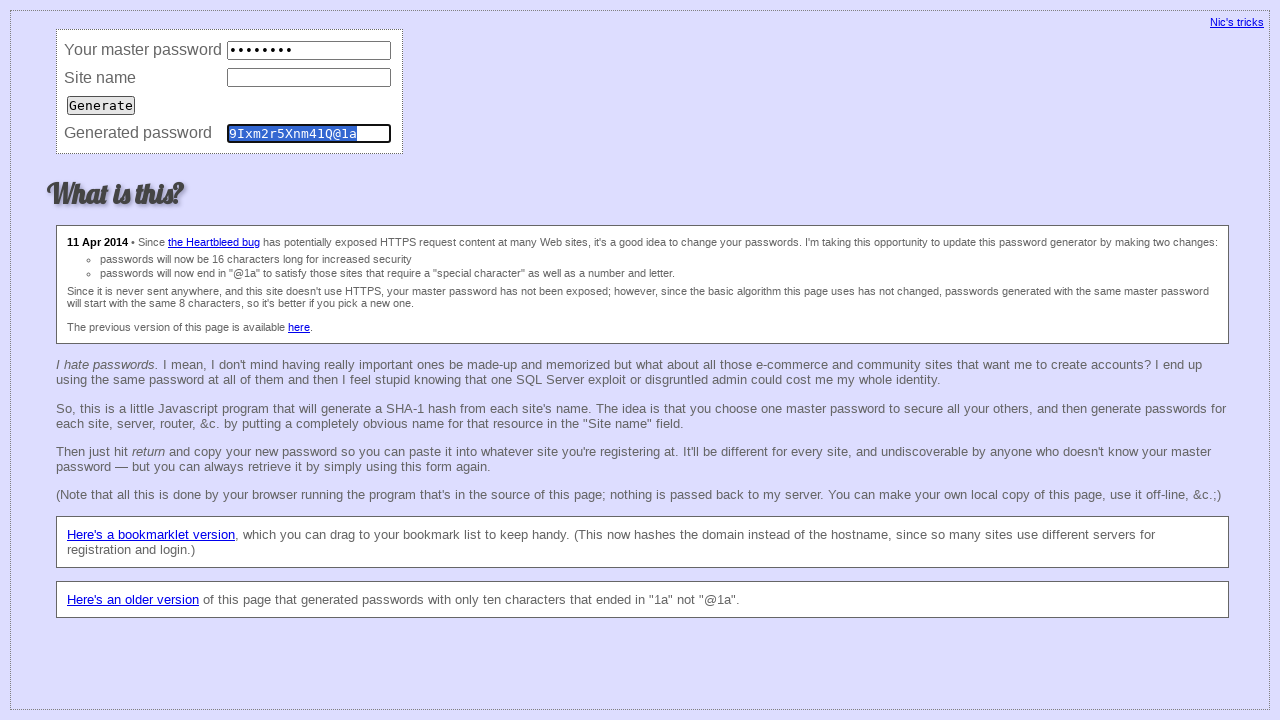

Password field loaded after generation
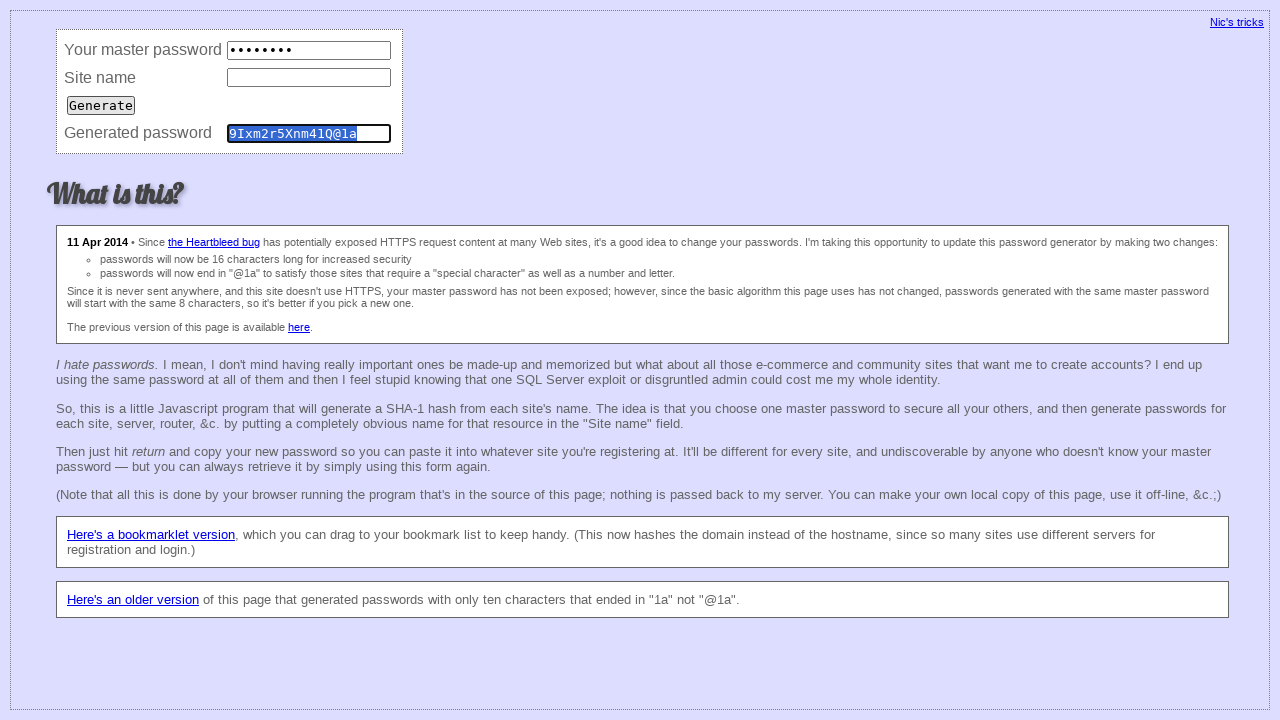

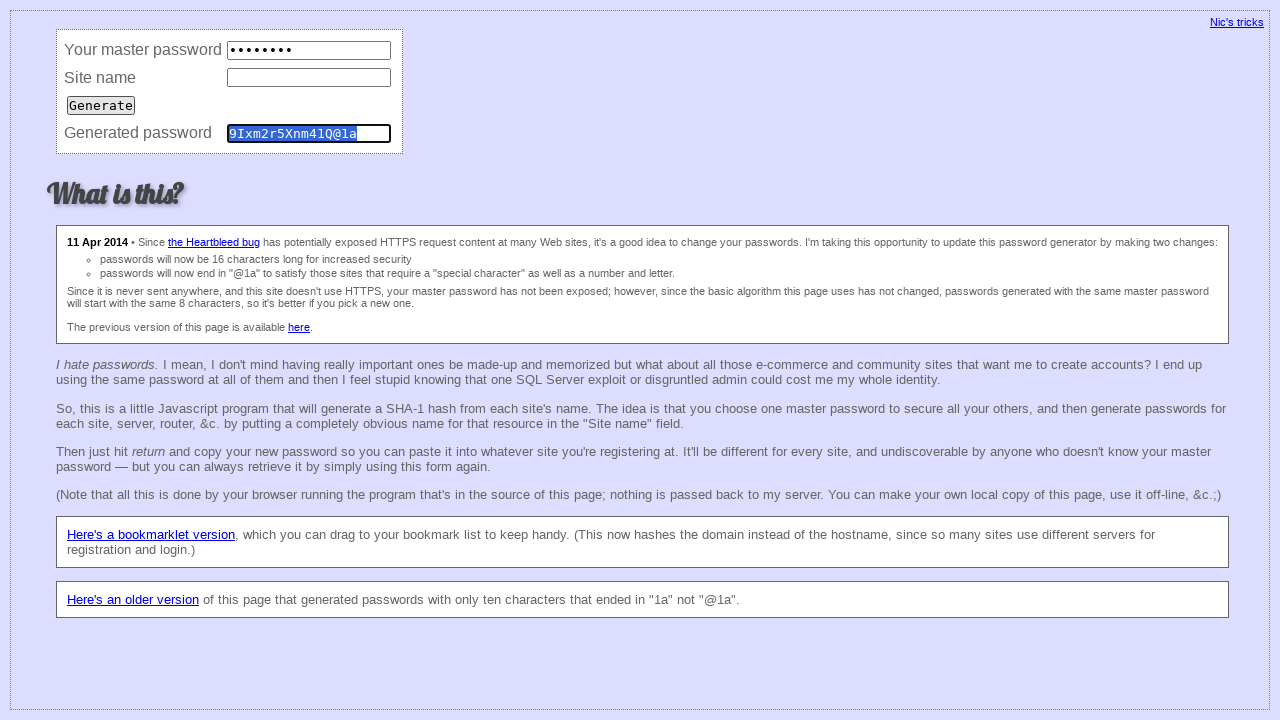